Tests dropdown selection functionality by selecting options using both visible text and index methods

Starting URL: https://omayo.blogspot.com/

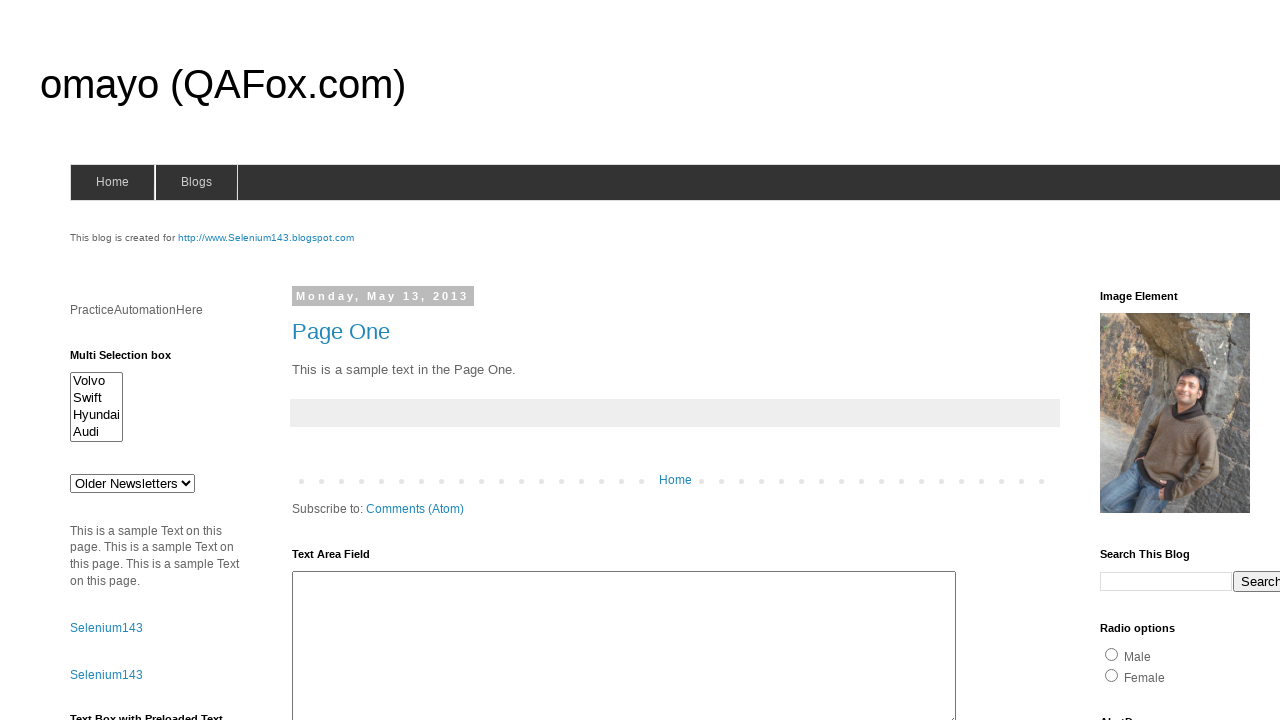

Located dropdown element with id 'drop1'
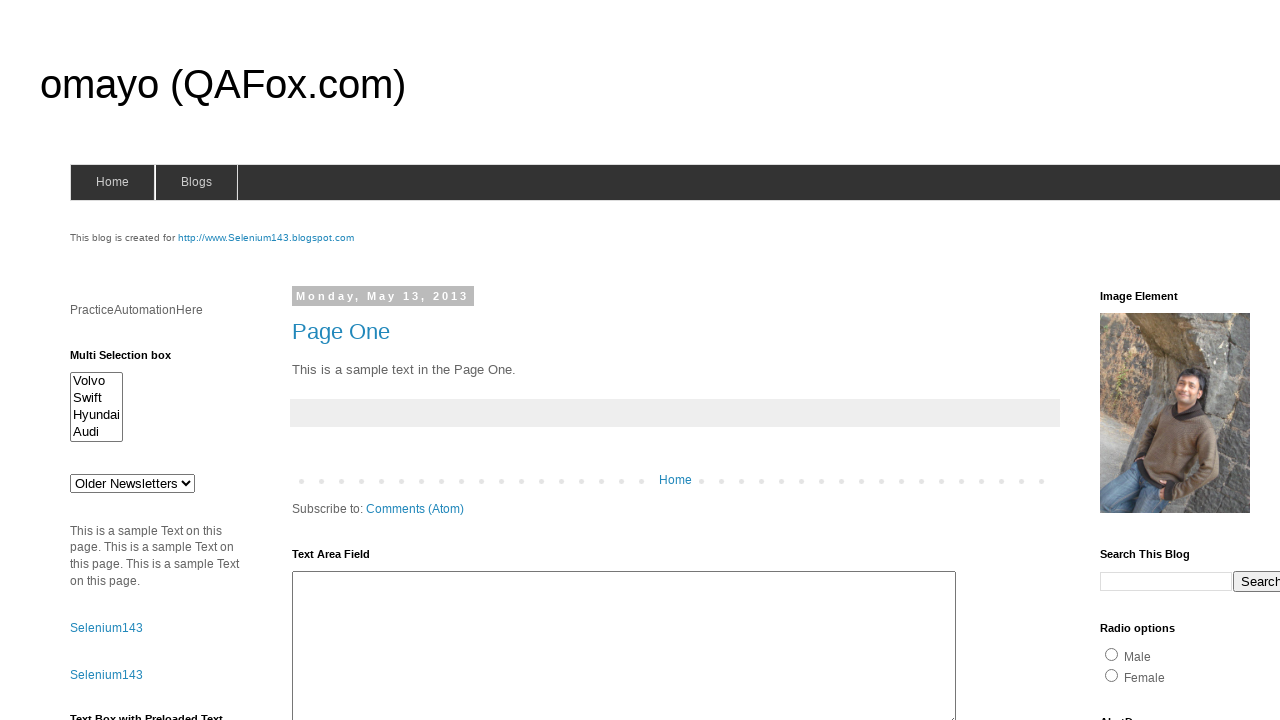

Selected dropdown option 'doc 3' by visible text on #drop1
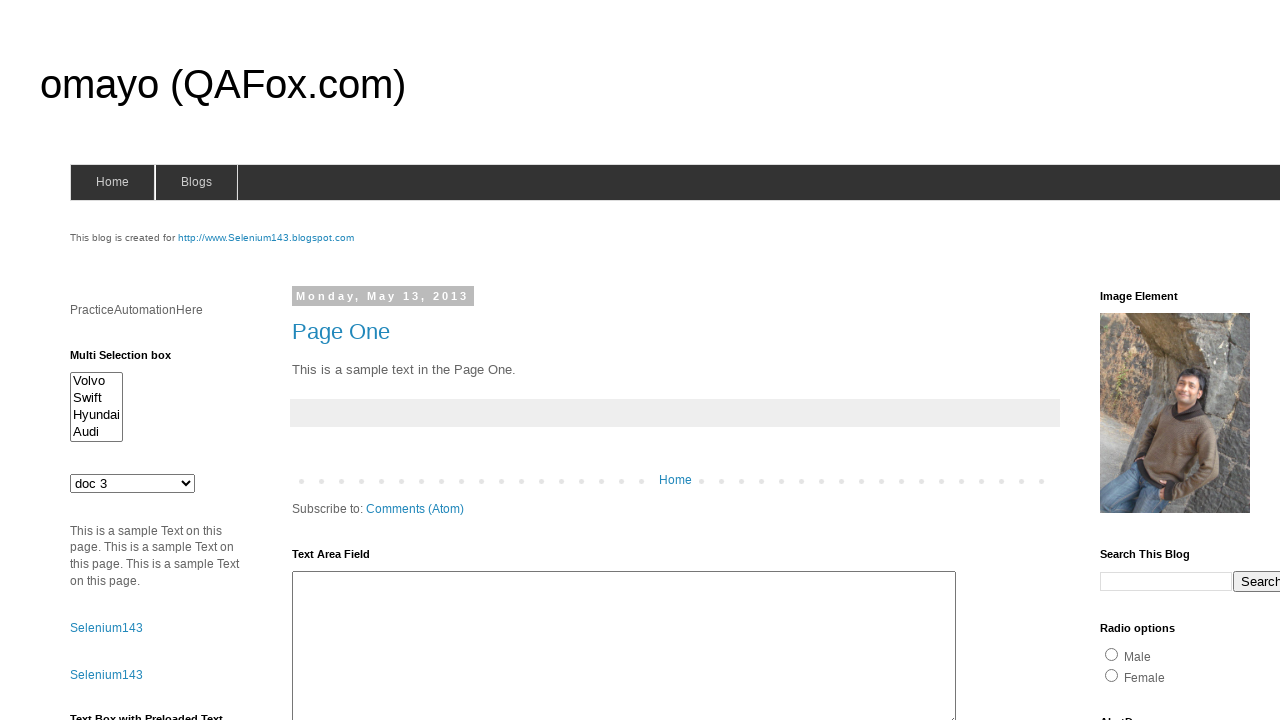

Selected dropdown option at index 4 (doc 4) on #drop1
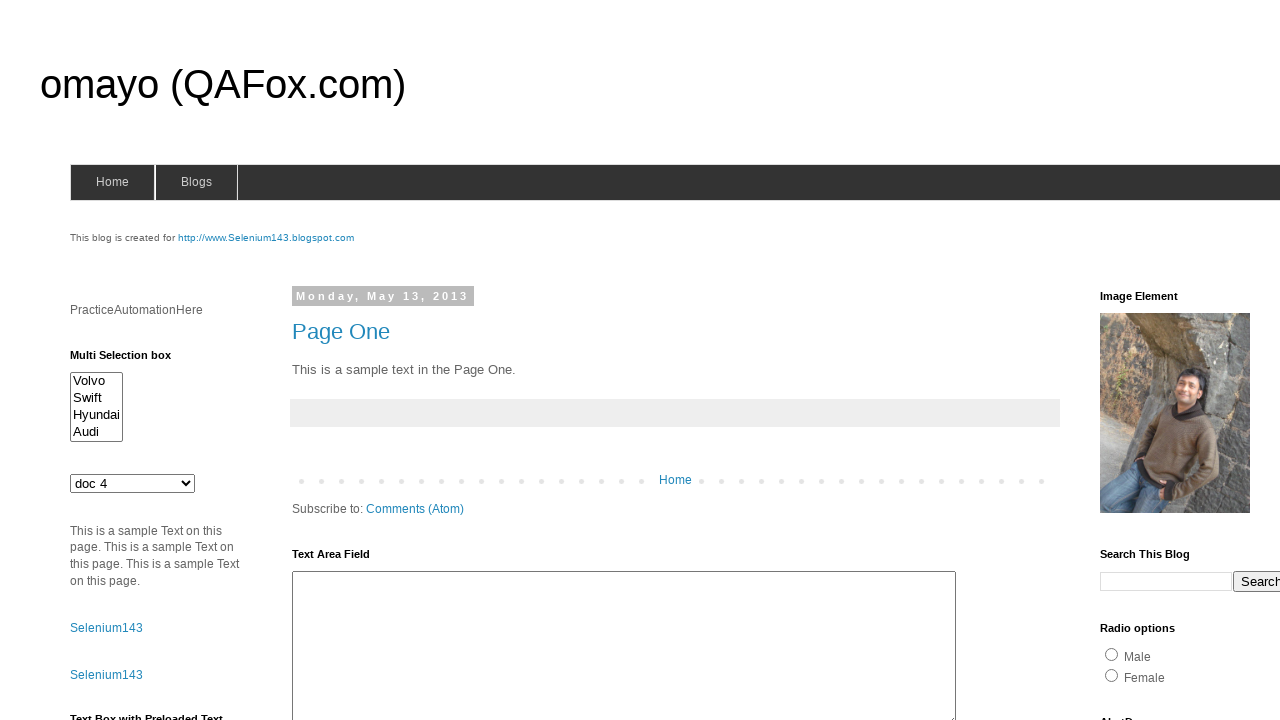

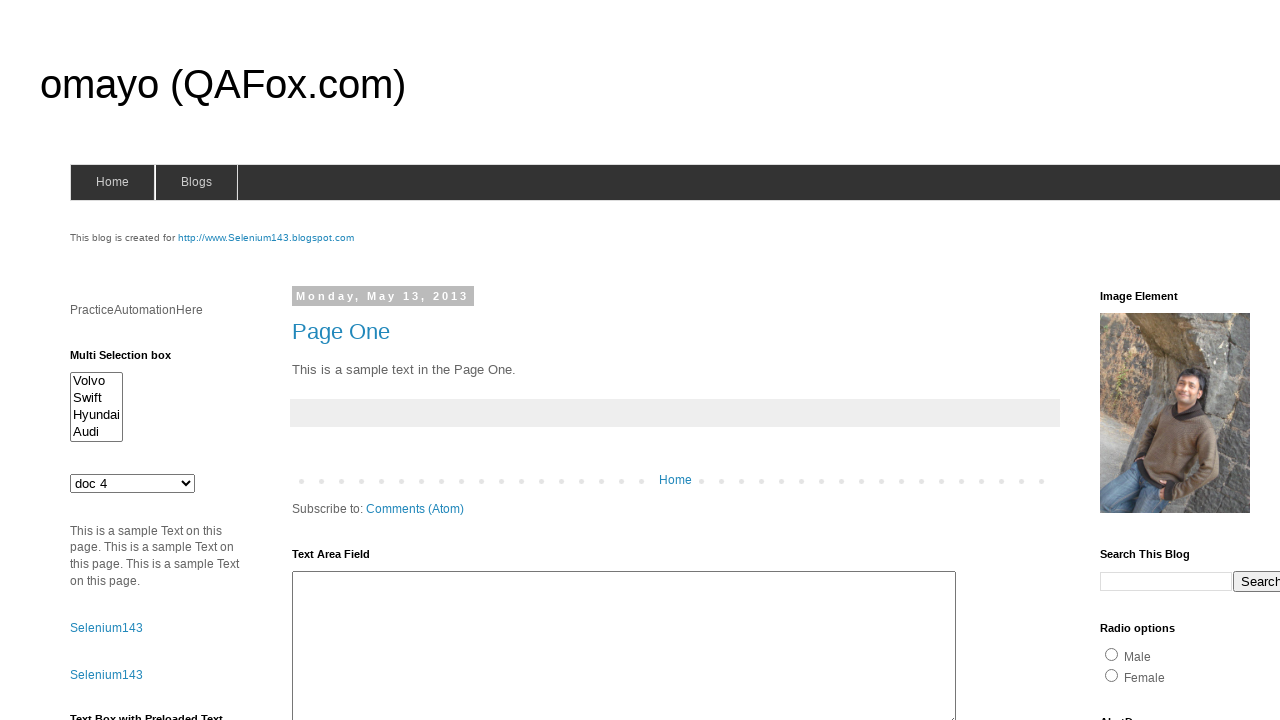